Tests adding a MacBook Pro laptop to the shopping cart by filtering for laptops, selecting the product, and verifying it appears in the cart

Starting URL: https://www.demoblaze.com/

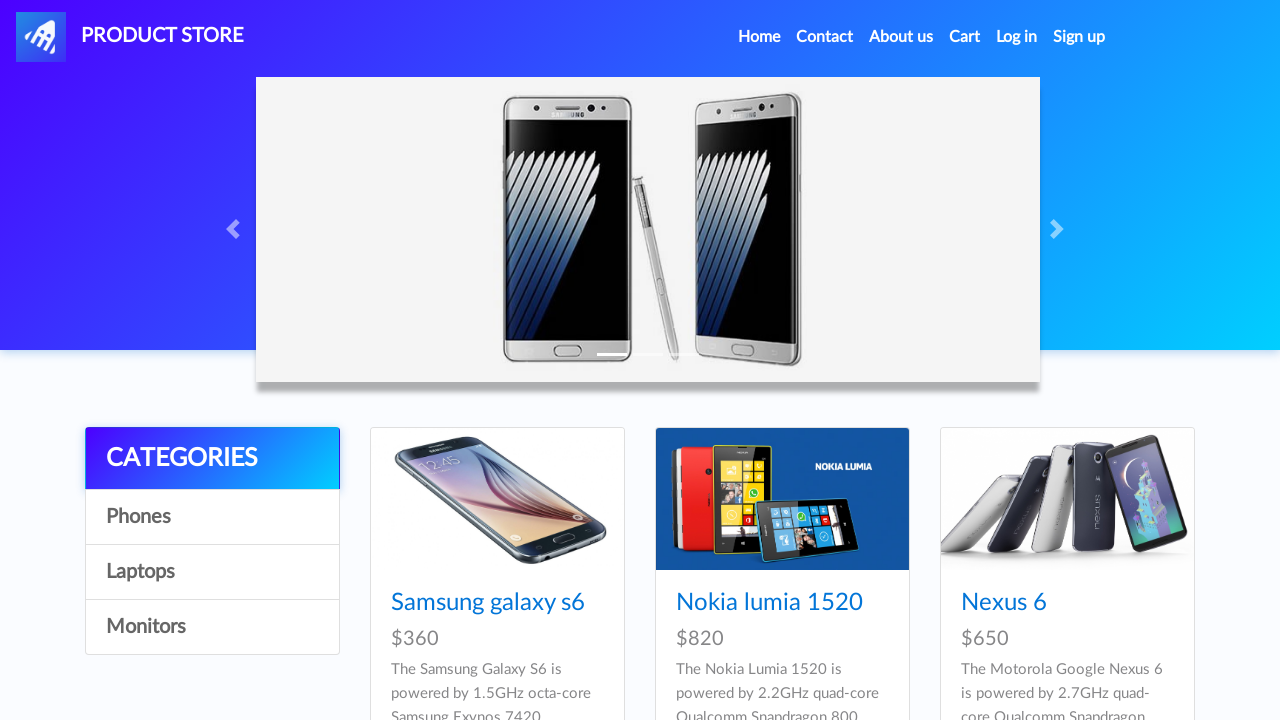

Clicked on Laptops category filter at (212, 572) on xpath=//div/a[text()='Laptops']
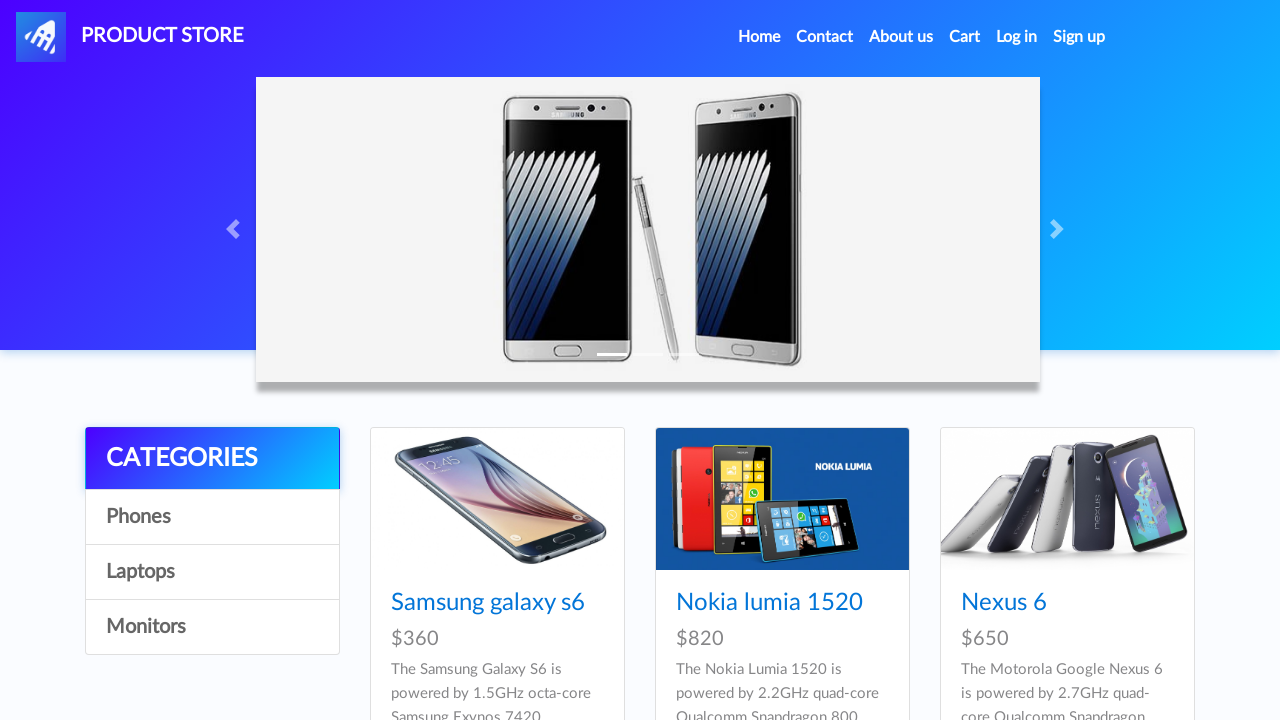

Clicked on MacBook Pro product at (1033, 361) on xpath=//h4/a[text()='MacBook Pro']
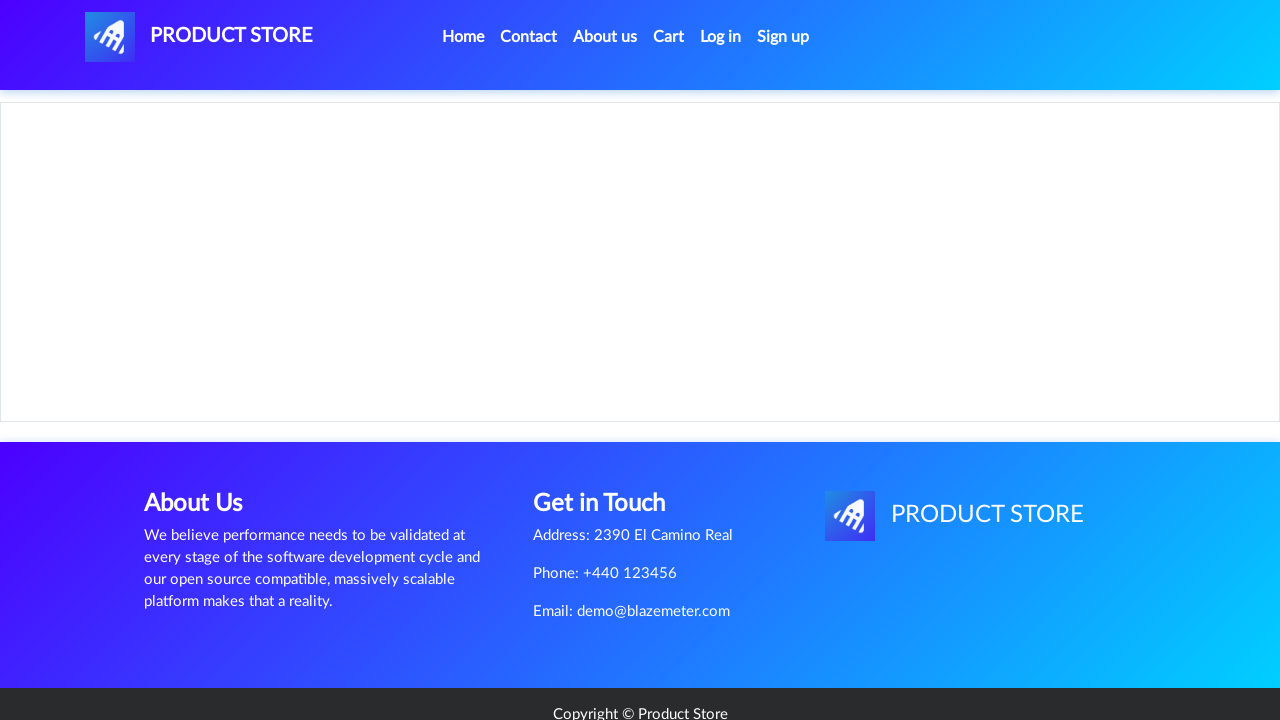

Clicked Add to cart button at (610, 440) on xpath=//div/a[text()='Add to cart']
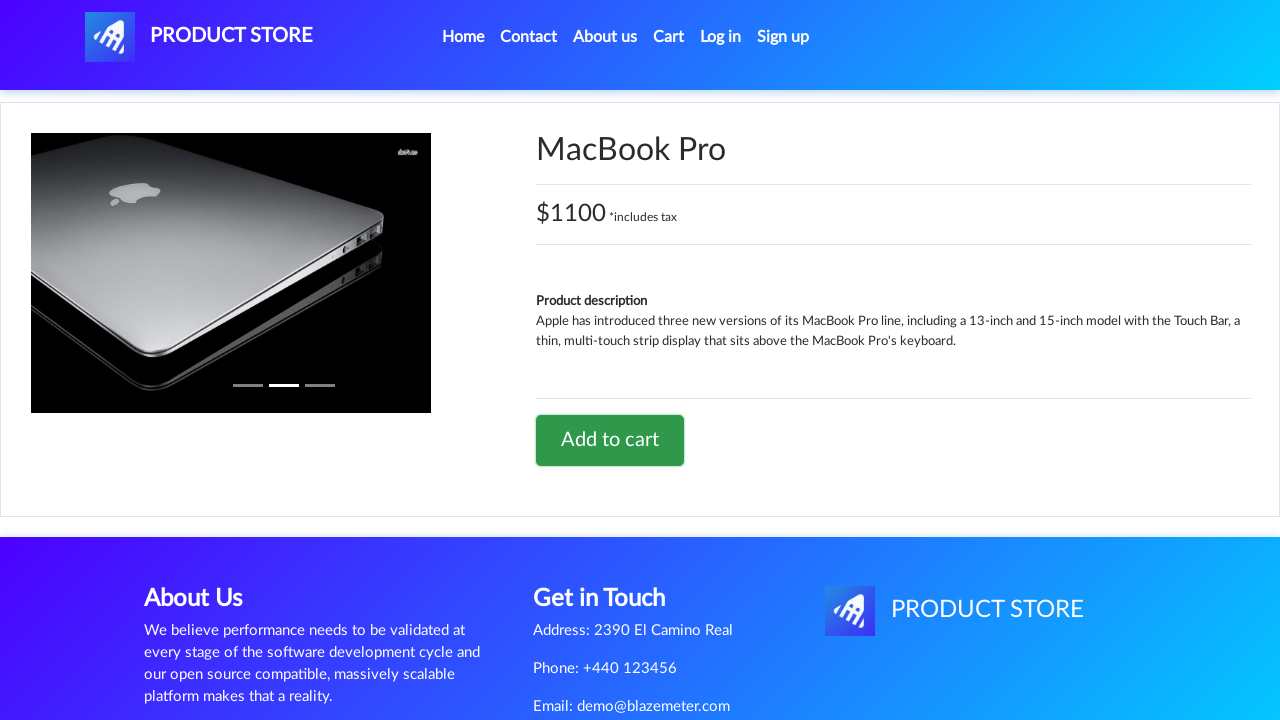

Accepted alert dialog confirming item added to cart
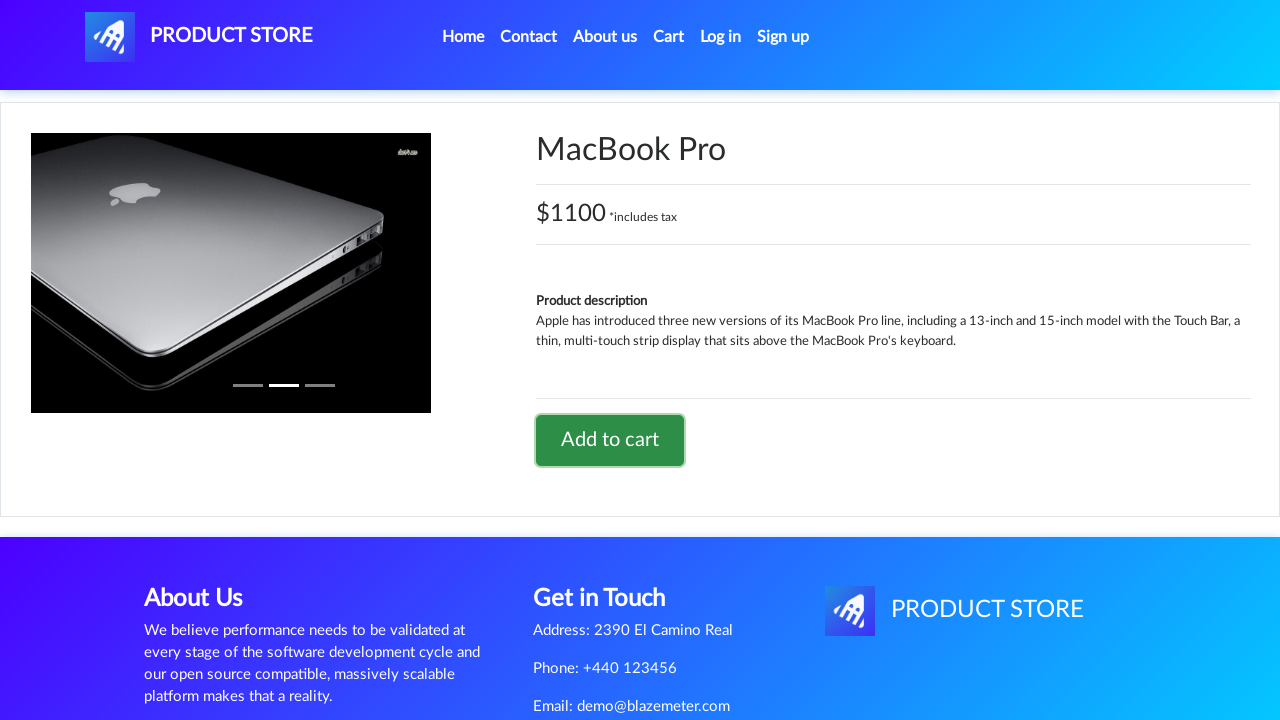

Navigated to Cart page at (669, 37) on xpath=//li/a[text()='Cart']
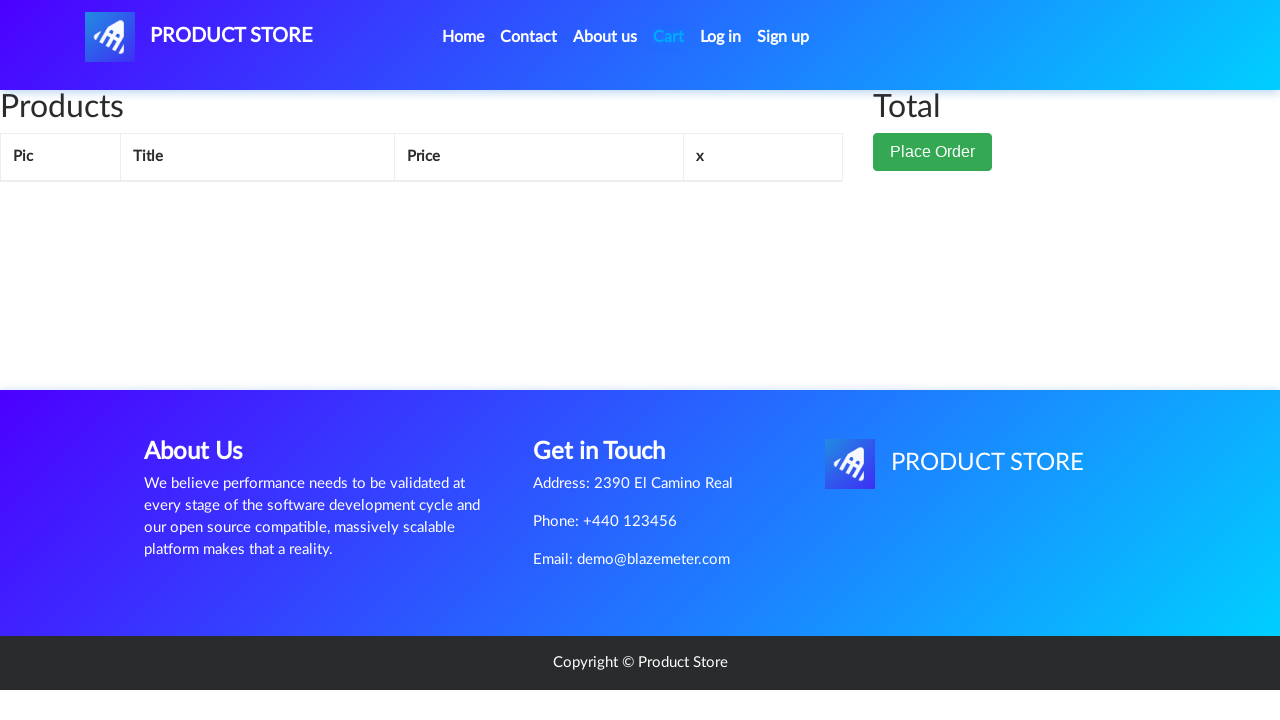

MacBook Pro item verified in cart
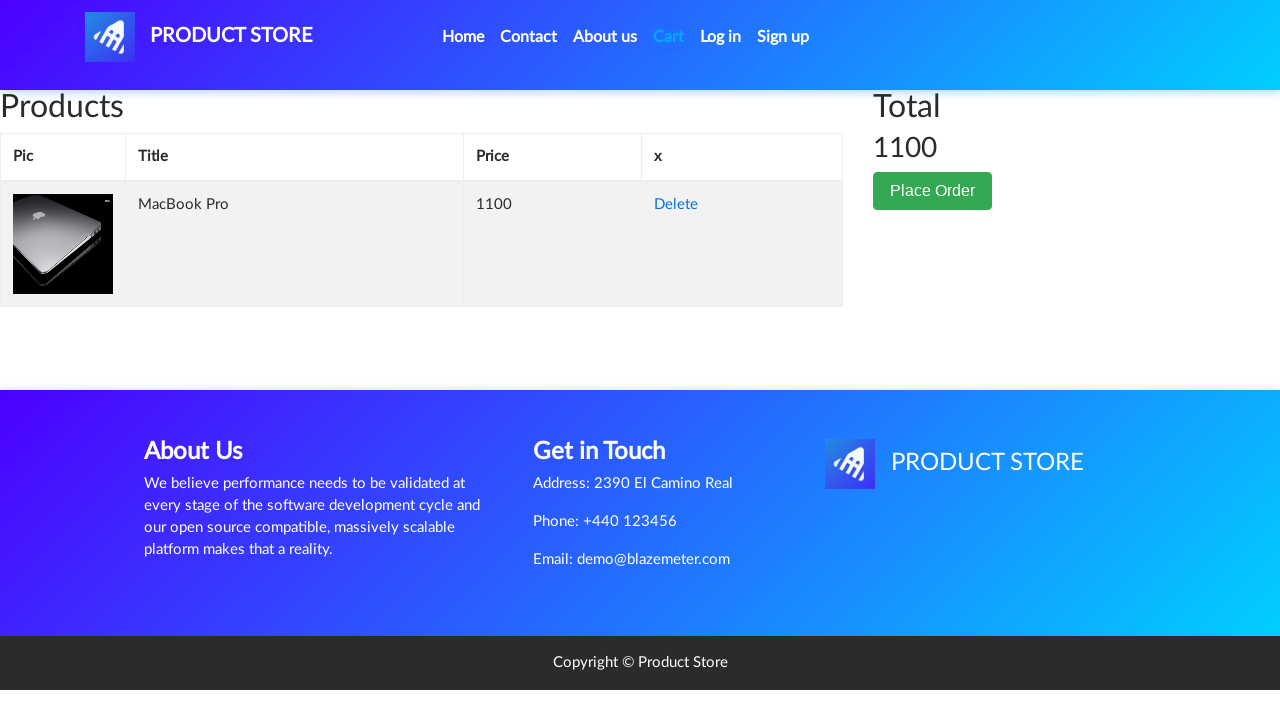

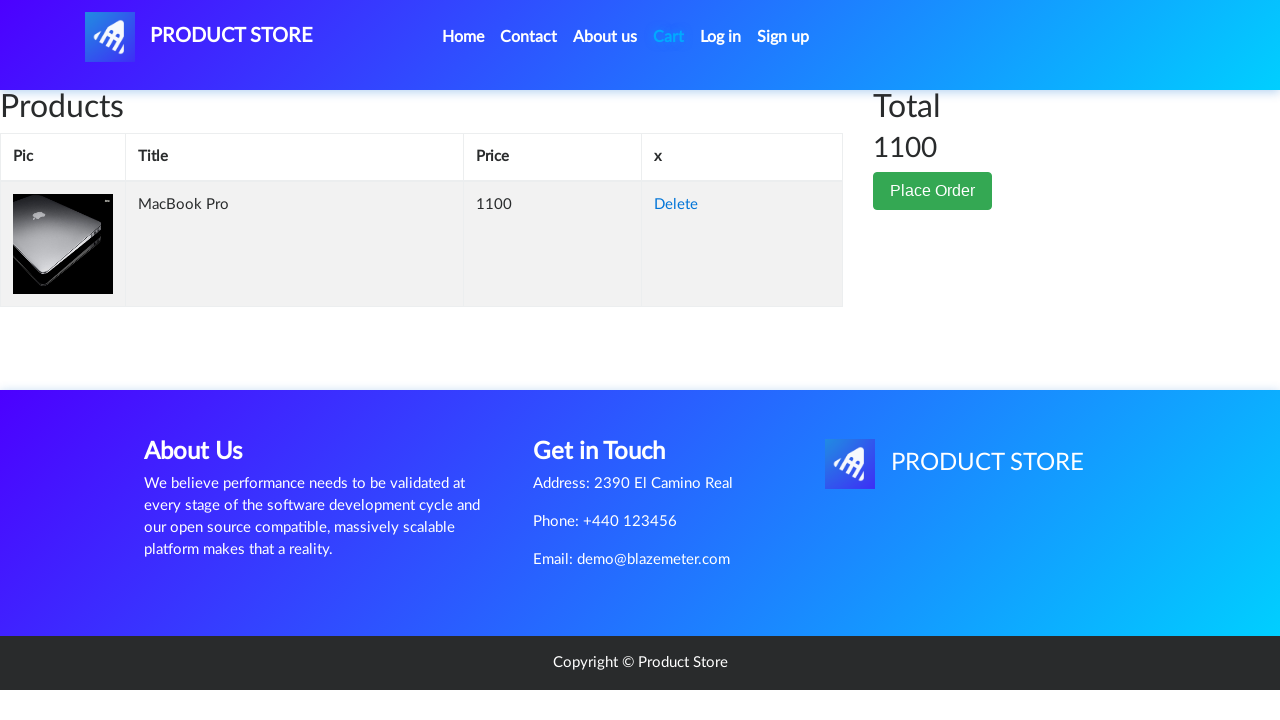